Tests JavaScript execution capabilities by scrolling to and clicking a checkbox element on a form

Starting URL: https://echoecho.com/htmlforms10.htm

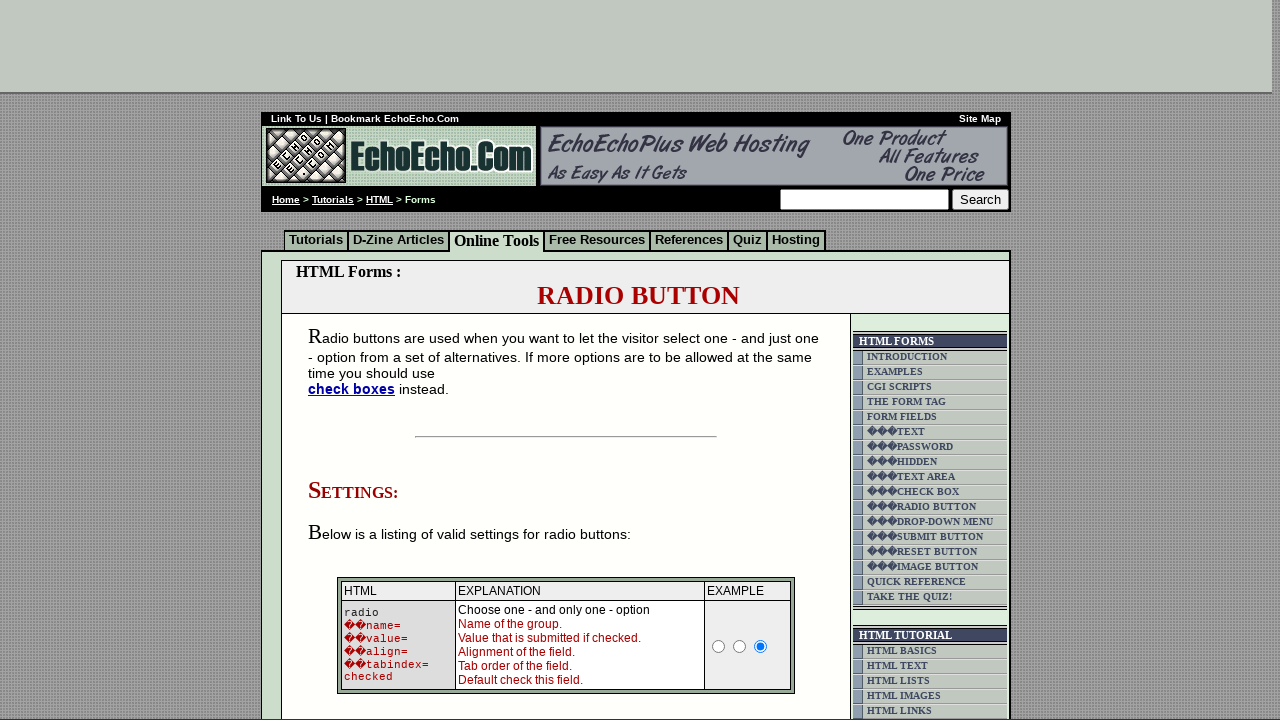

Located cheese checkbox element using XPath
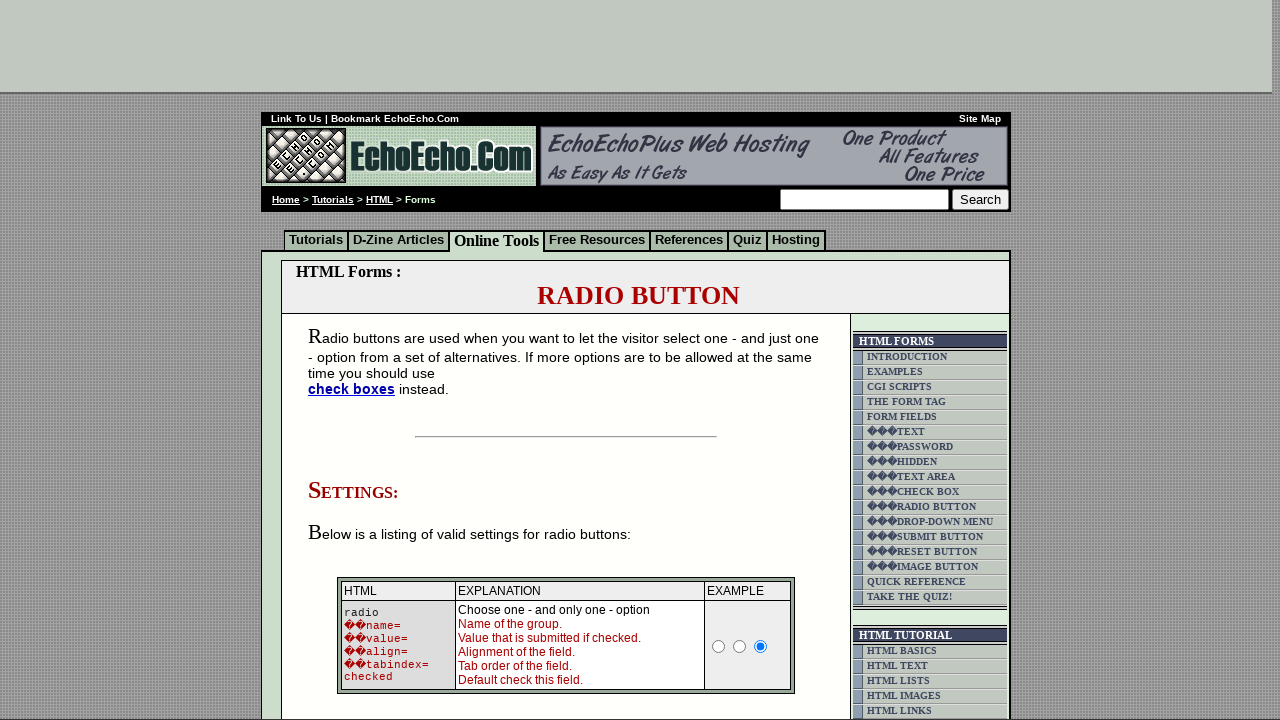

Executed JavaScript to scroll to and click cheese checkbox
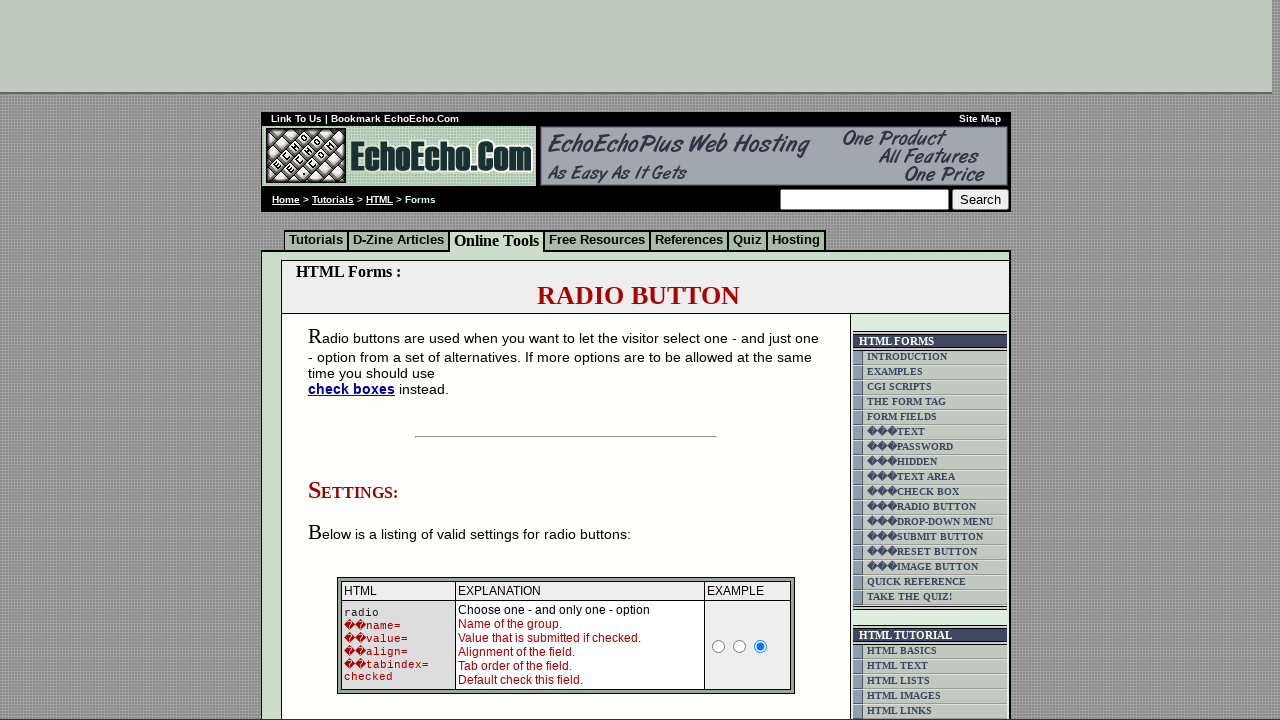

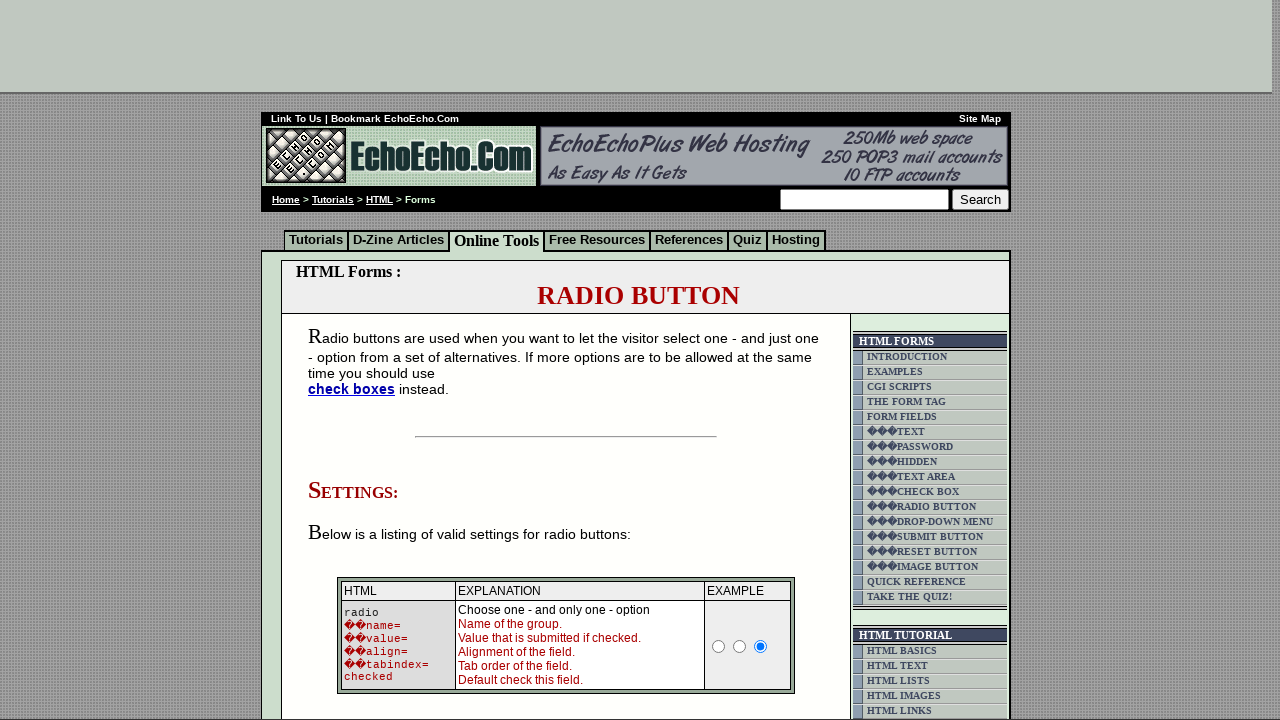